Tests that pressing Arrow Up on a number input field increments the value to 1

Starting URL: http://the-internet.herokuapp.com/inputs

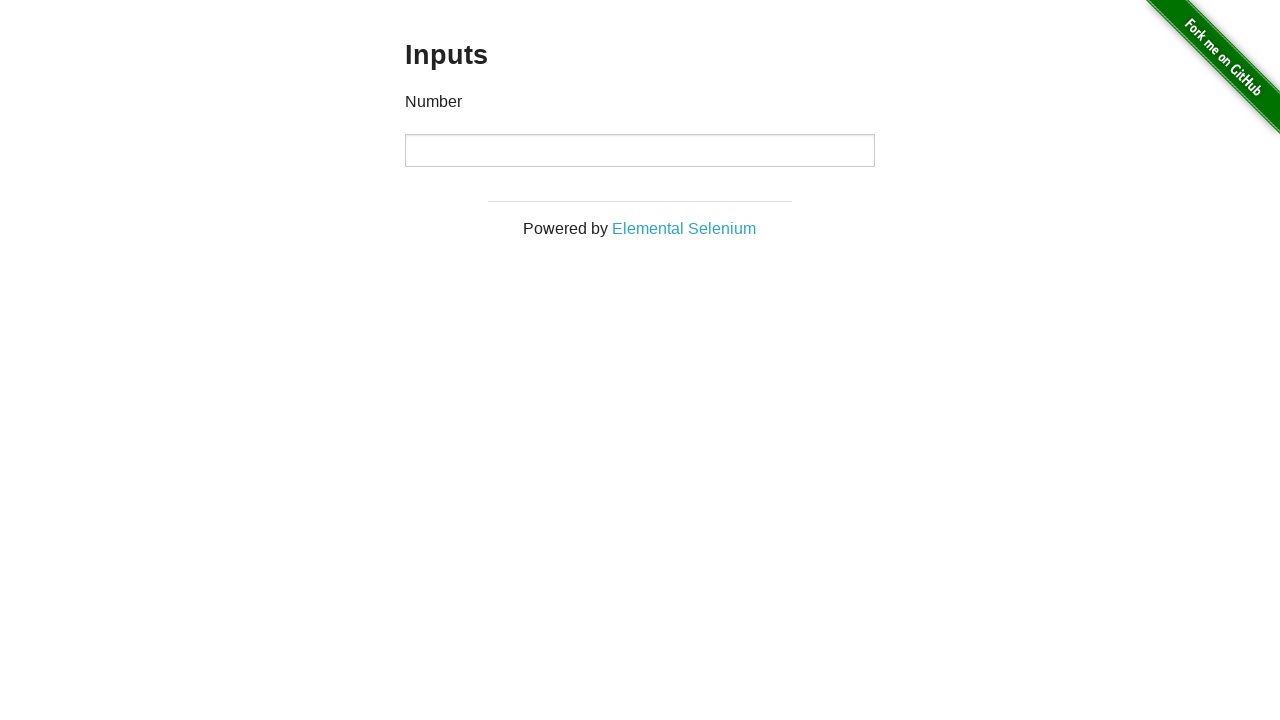

Navigated to the inputs page
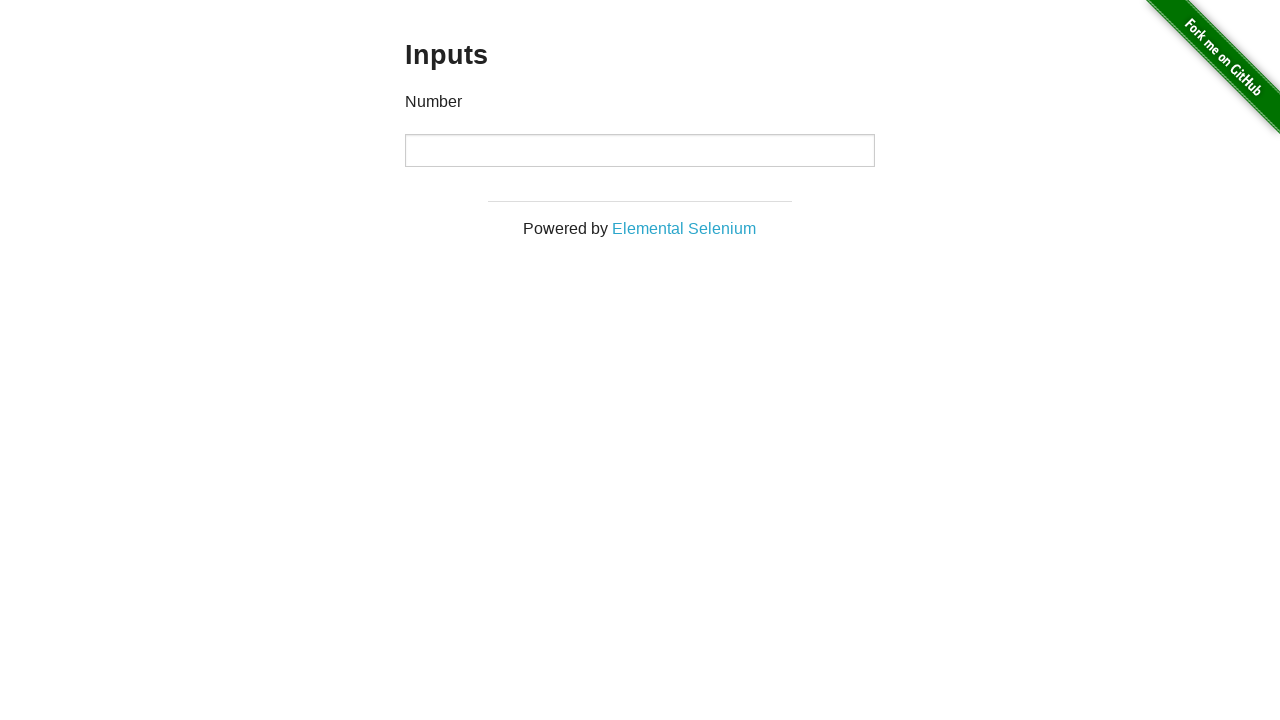

Located the first input field
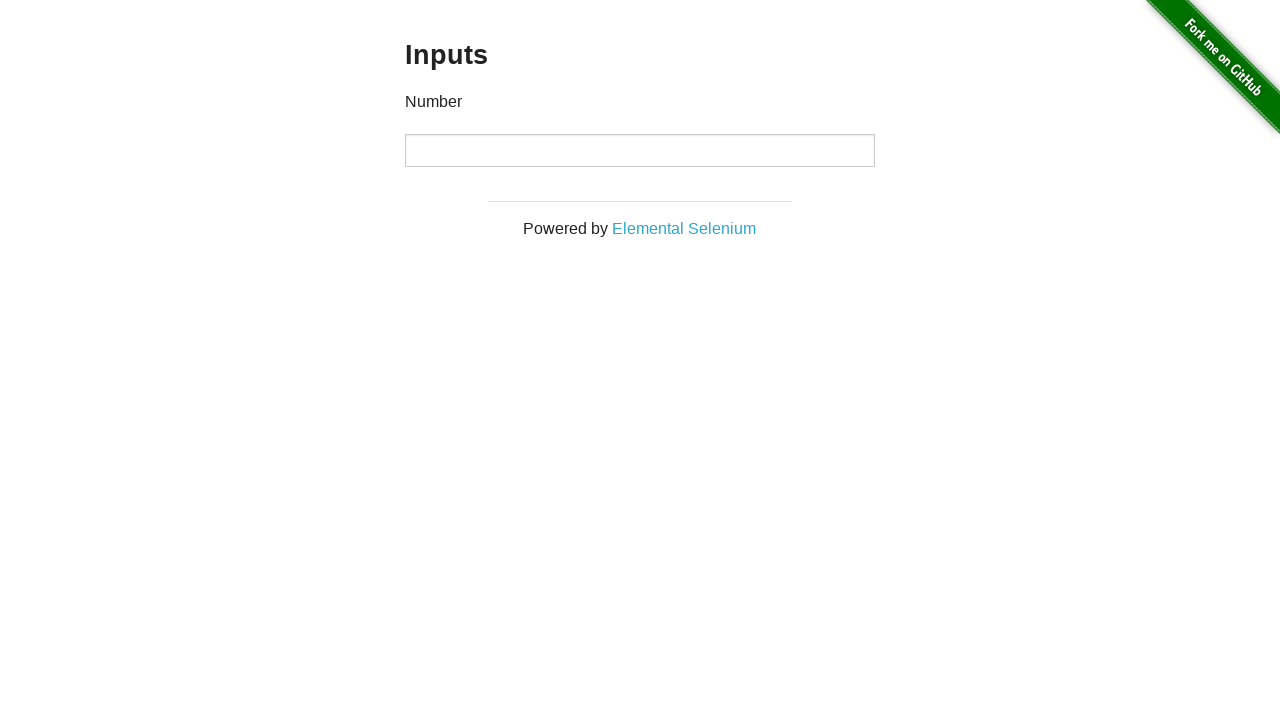

Clicked on the number input field to focus it at (640, 150) on input >> nth=0
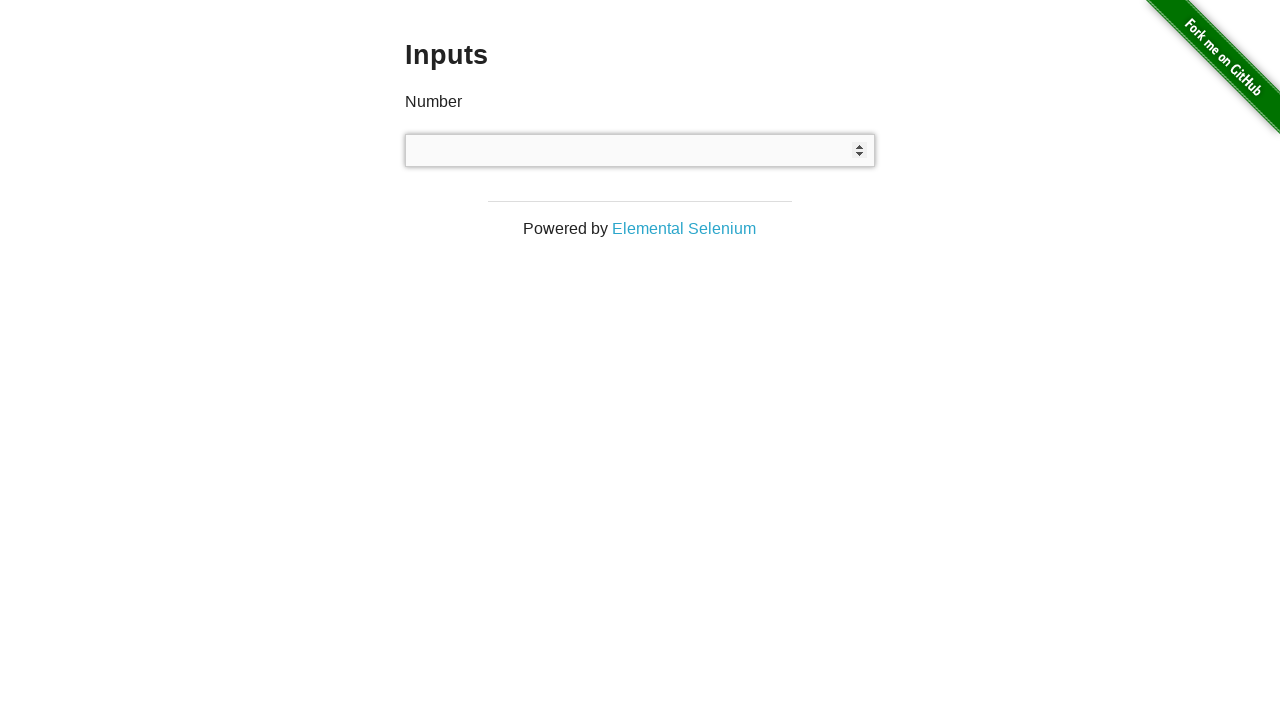

Pressed Arrow Up key to increment the value on input >> nth=0
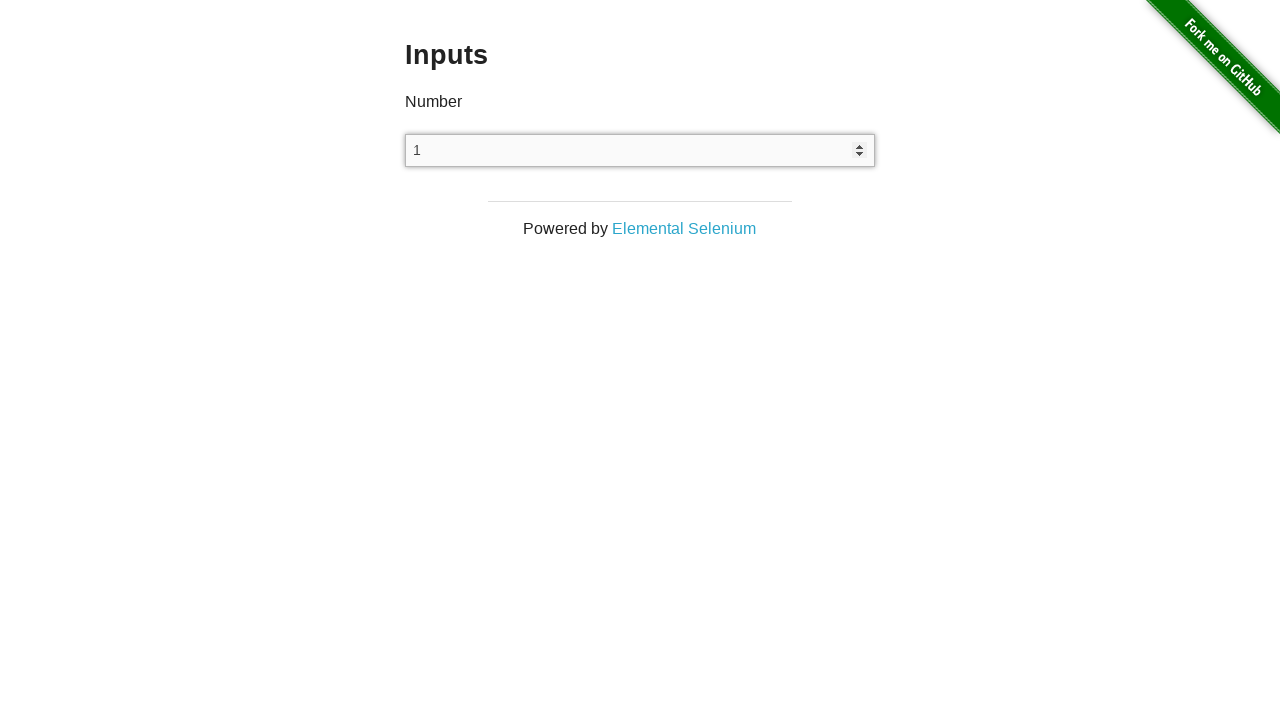

Verified that the input value is '1' after pressing Arrow Up
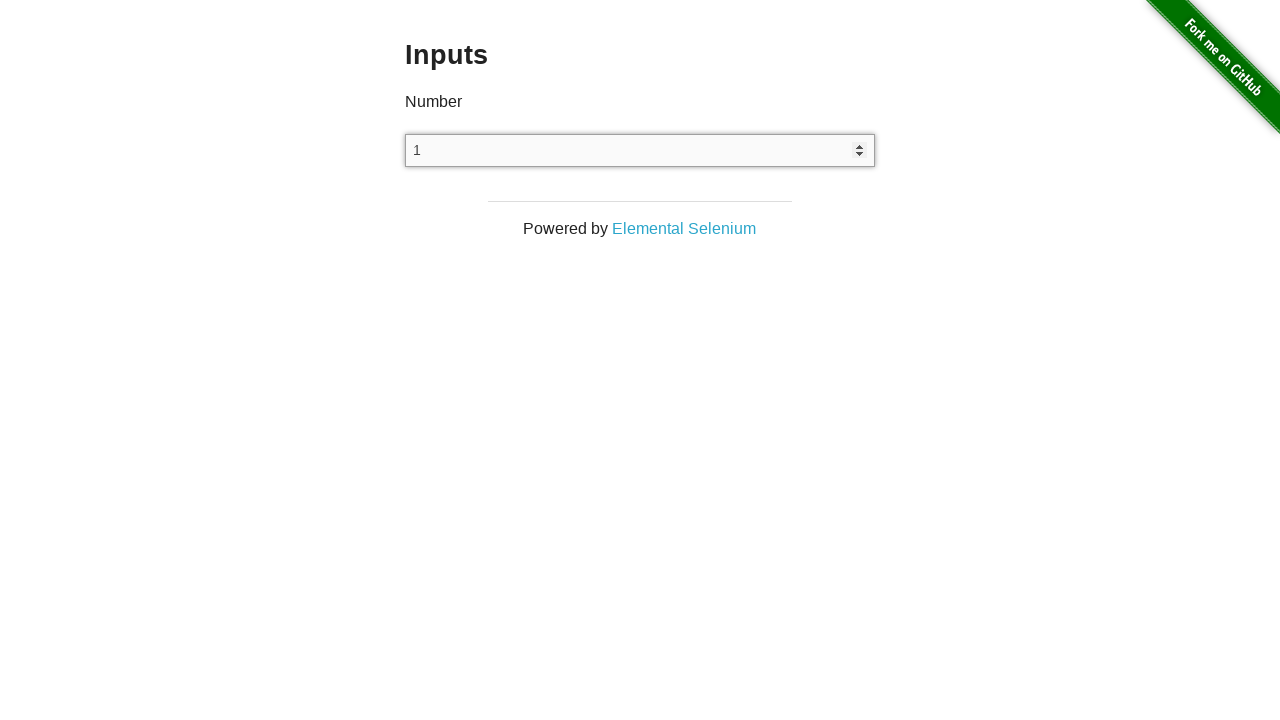

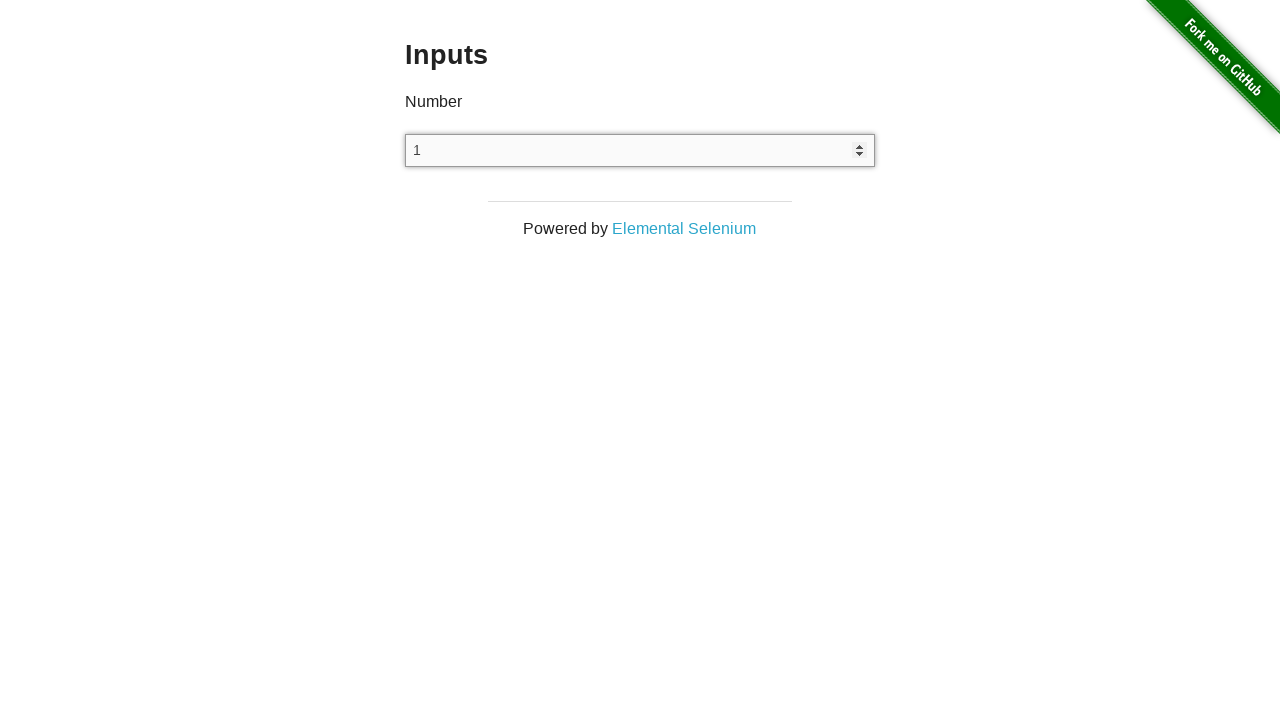